Tests a simple JavaScript alert by clicking a button that triggers an alert and accepting it

Starting URL: https://demoqa.com/alerts

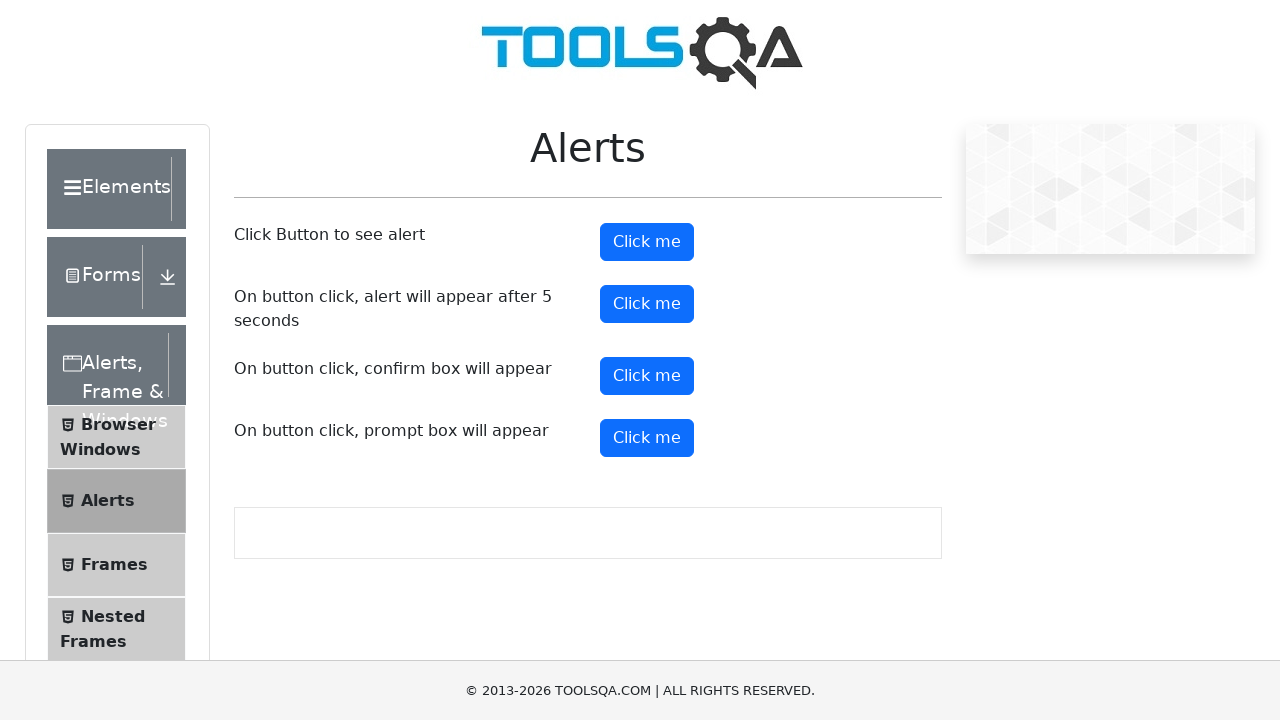

Navigated to alerts test page
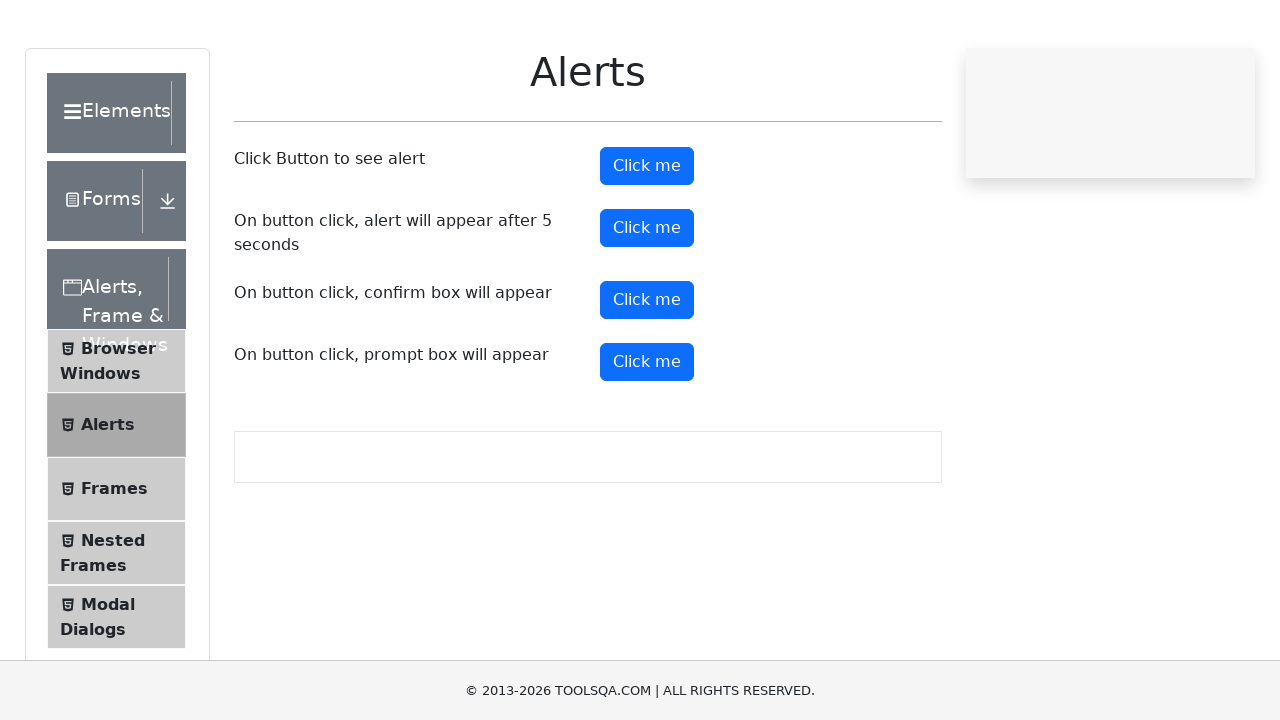

Clicked alert button to trigger JavaScript alert at (647, 242) on #alertButton
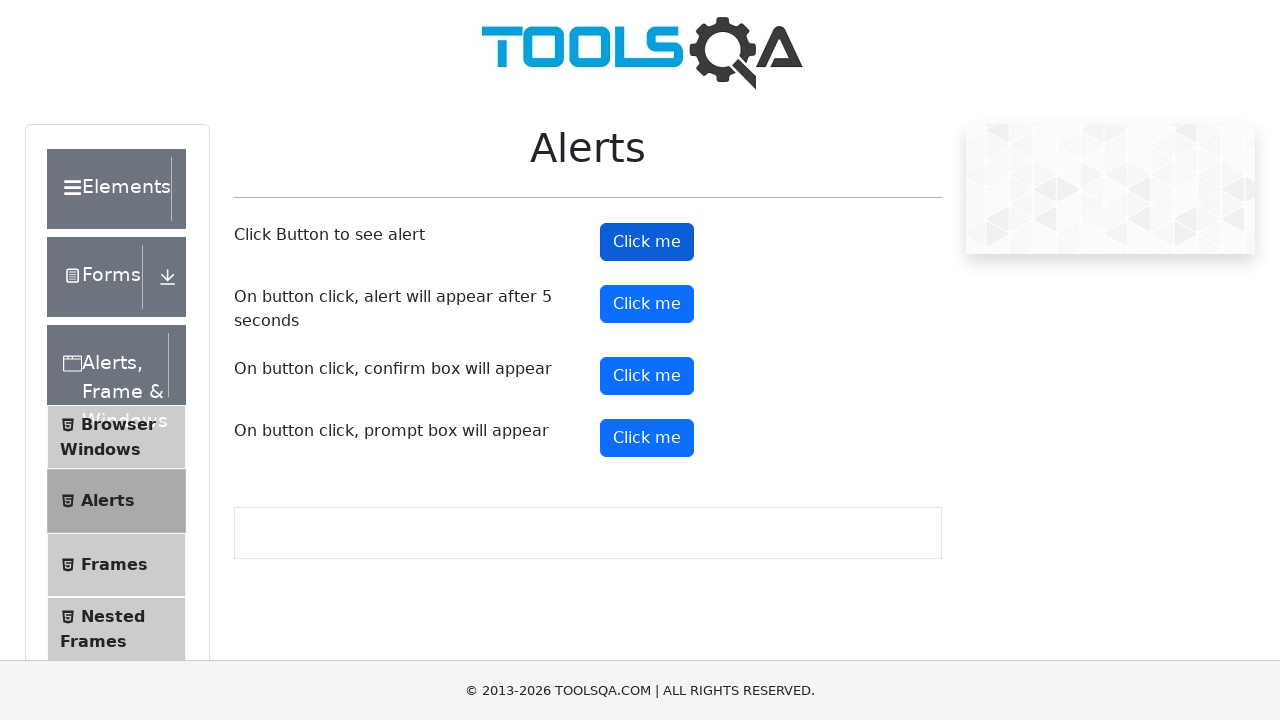

Set up dialog handler to accept alerts
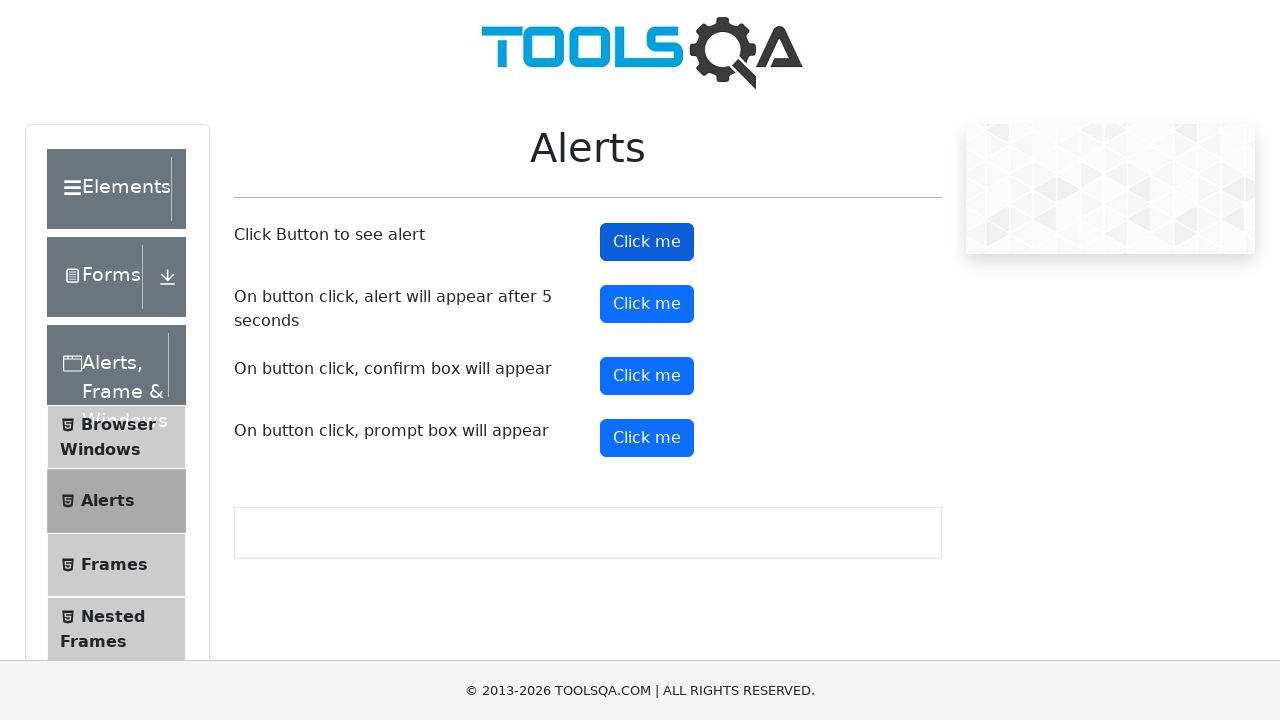

Waited for alert to be processed
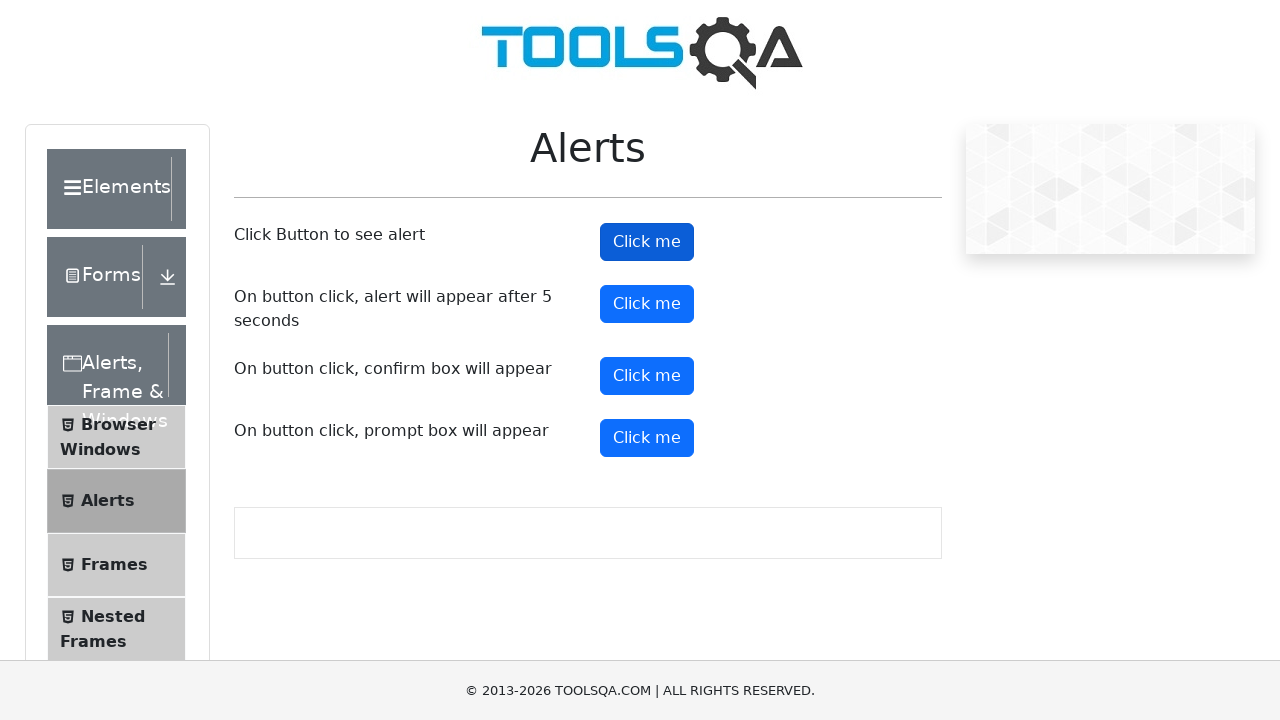

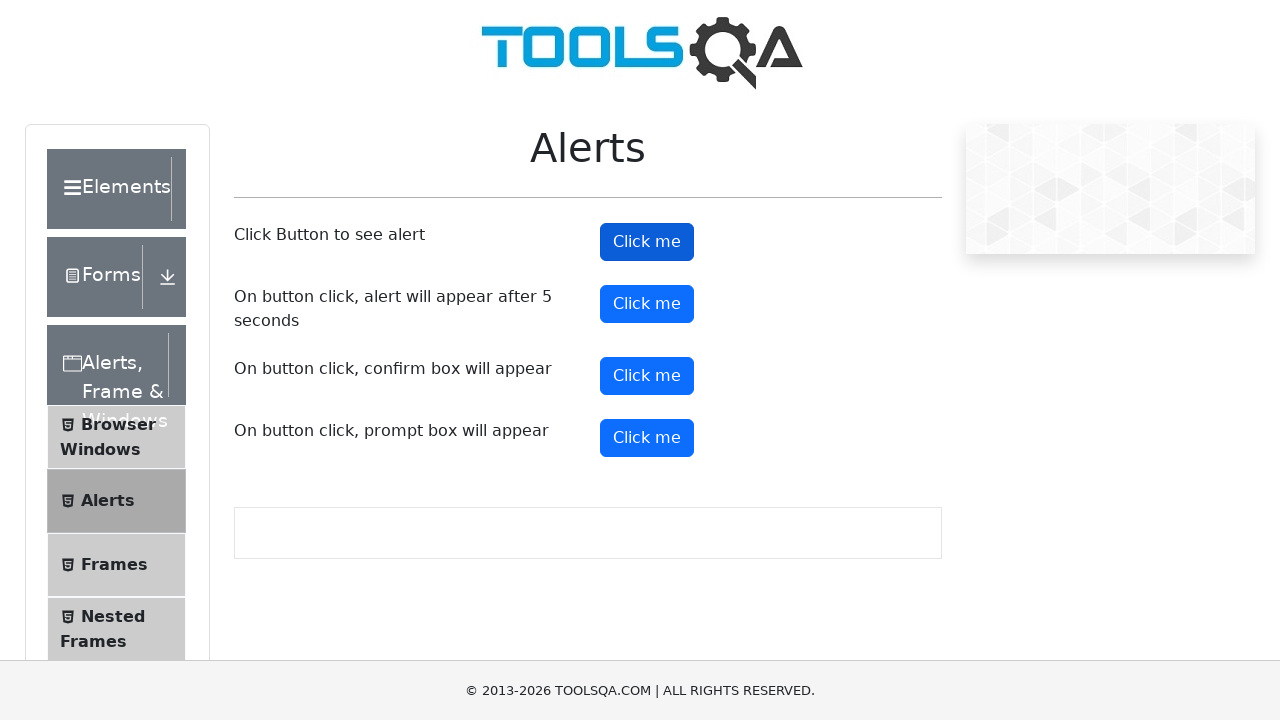